Tests login functionality on the-internet.herokuapp.com demo site by filling username and password fields and verifying the success message

Starting URL: https://the-internet.herokuapp.com/login

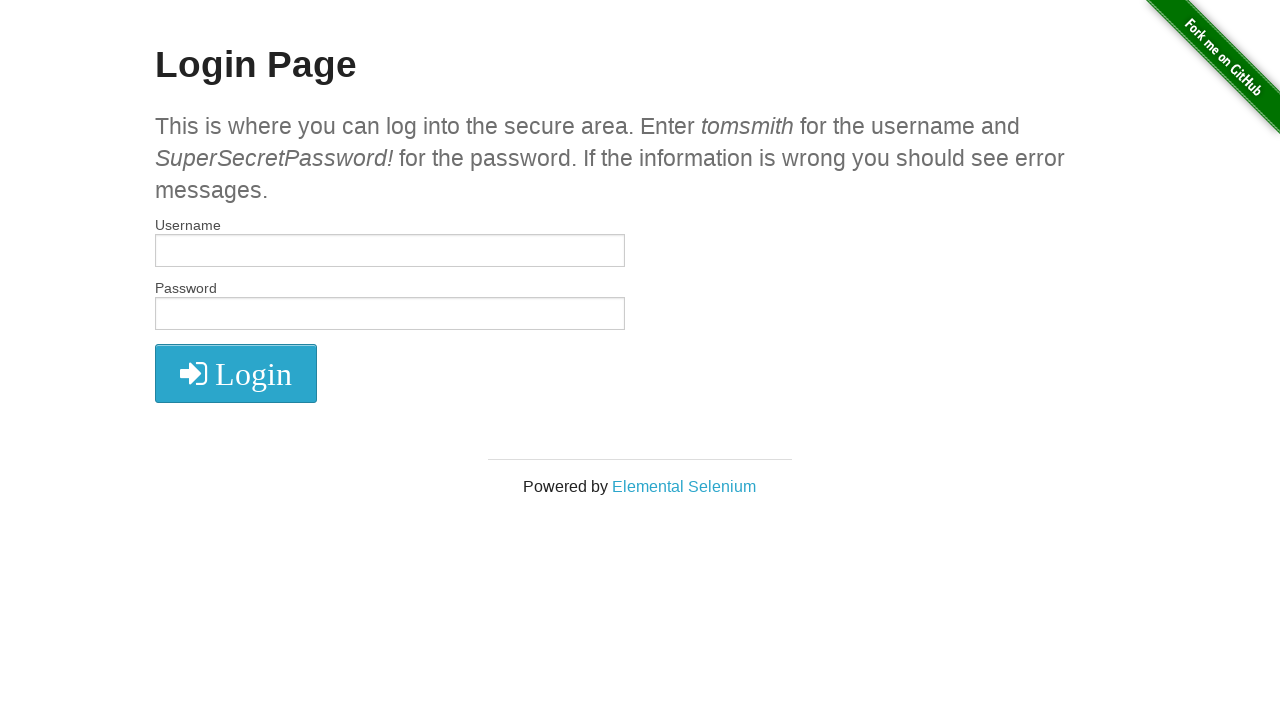

Filled username field with 'tomsmith' on #username
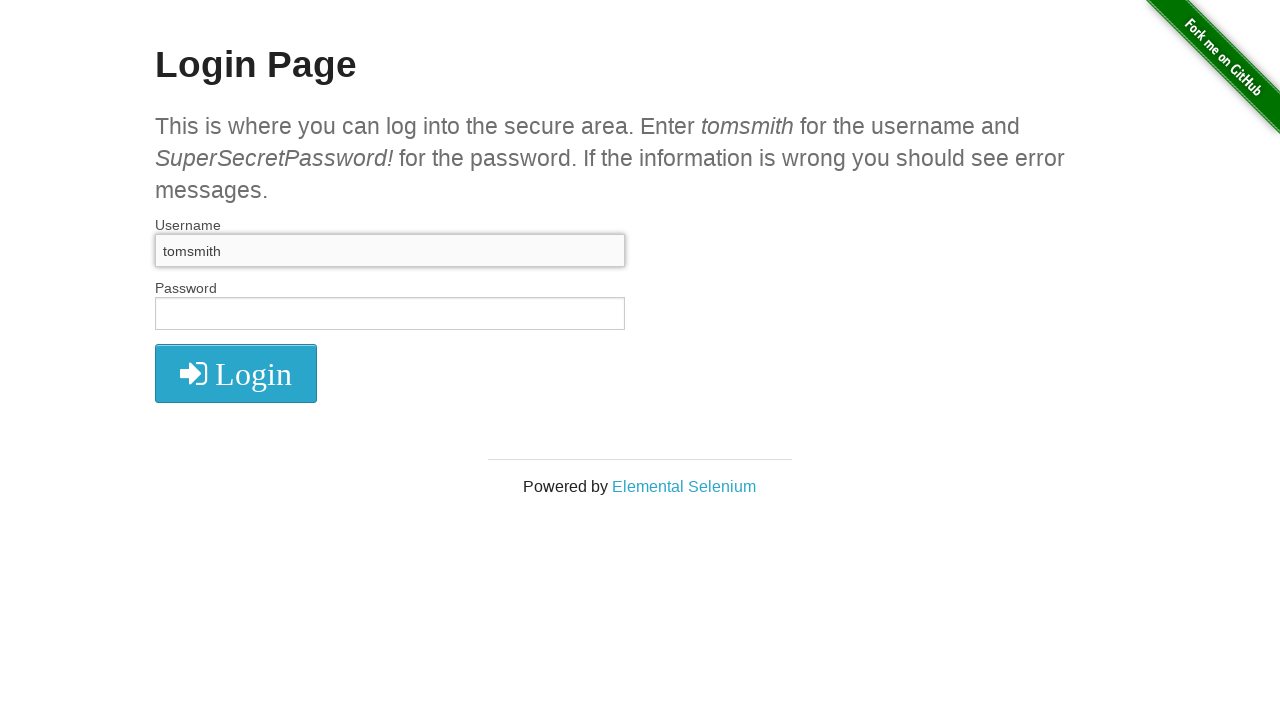

Filled password field with 'SuperSecretPassword!' on #password
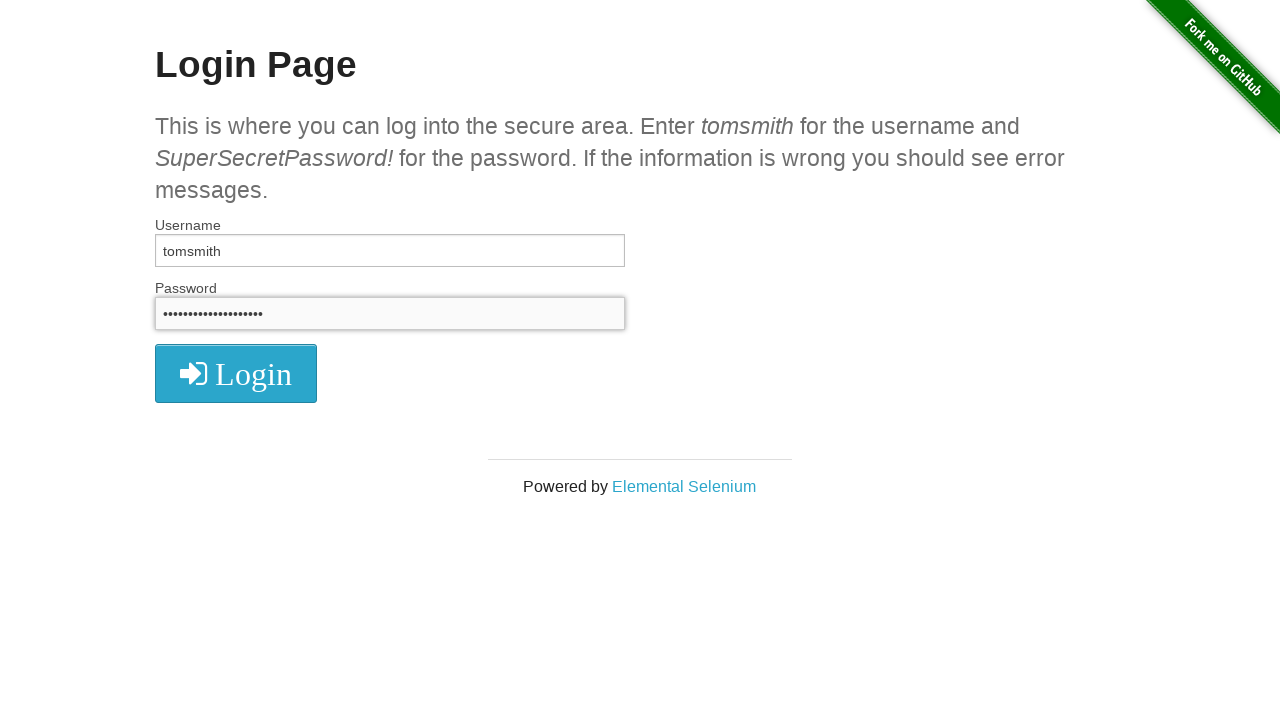

Clicked submit button to log in at (236, 373) on button[type='submit']
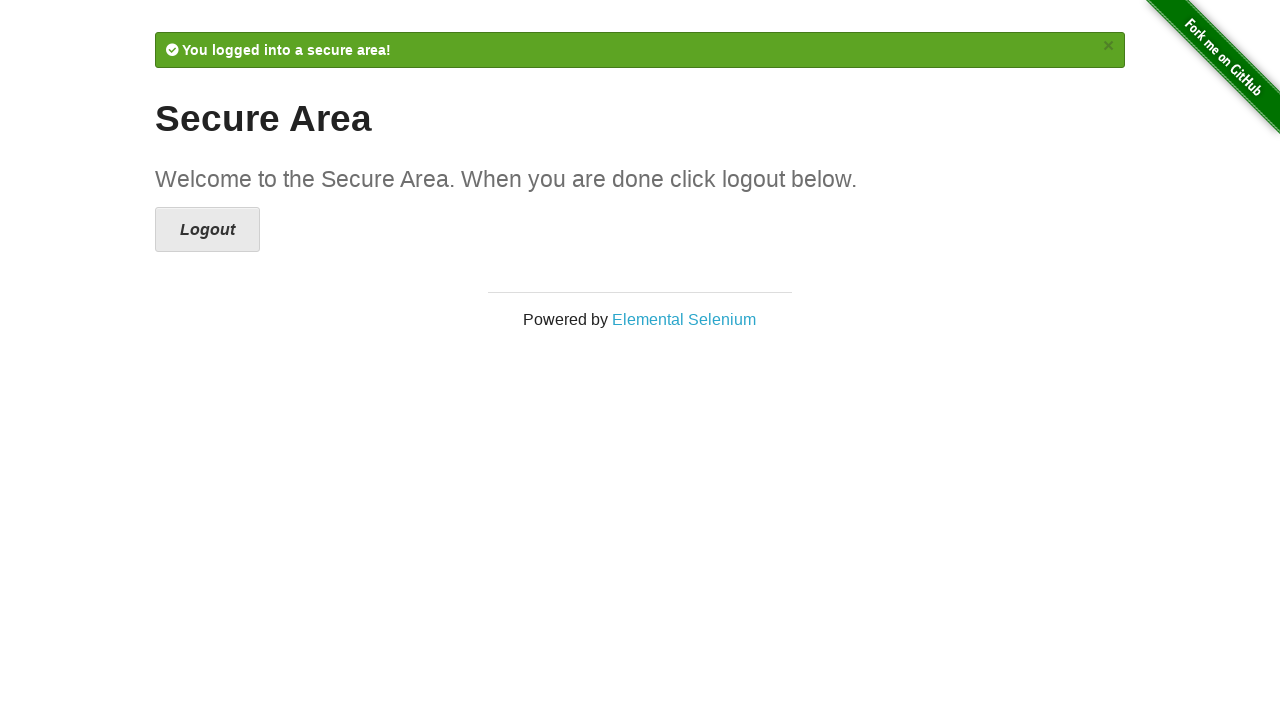

Retrieved flash message from page
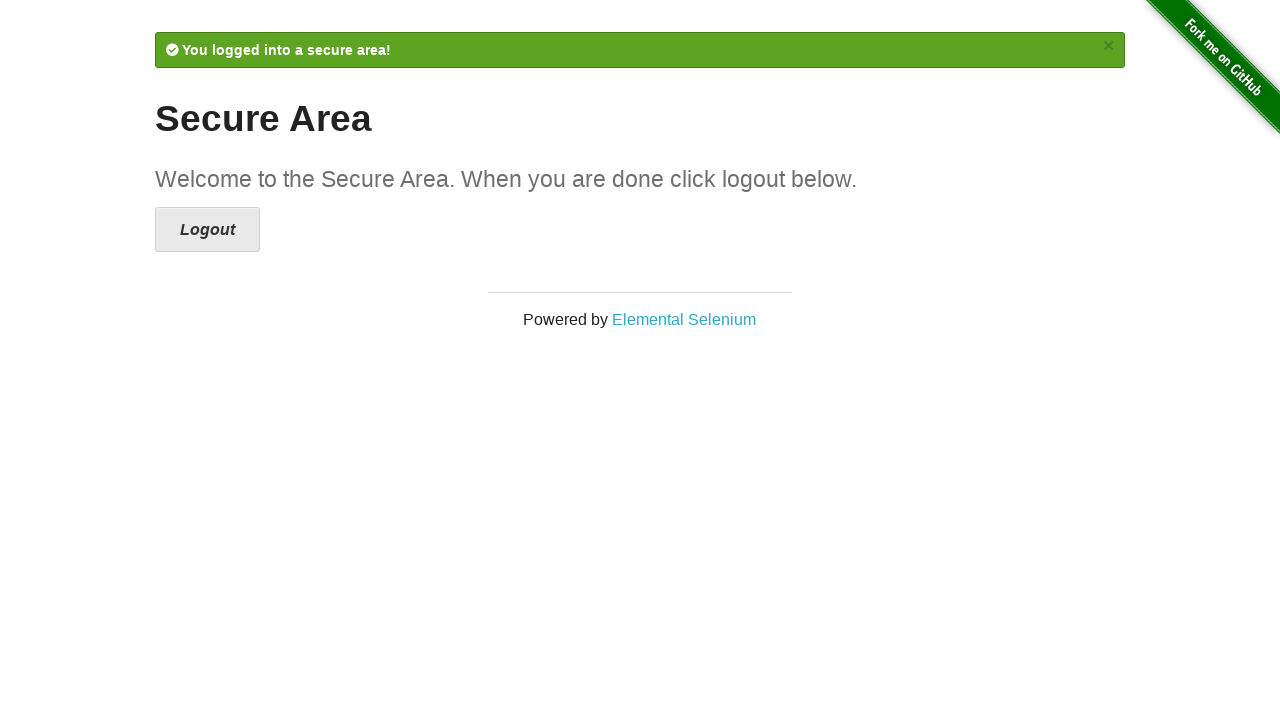

Verified success message 'You logged into a secure area!' is present
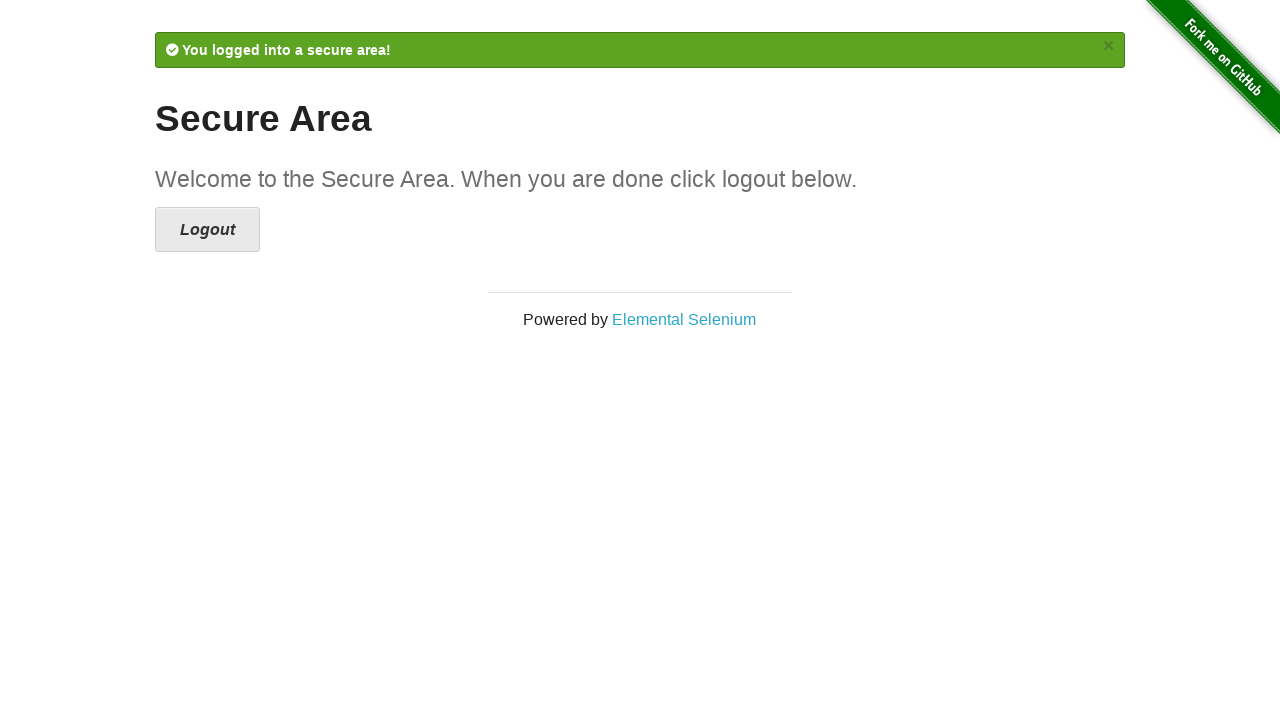

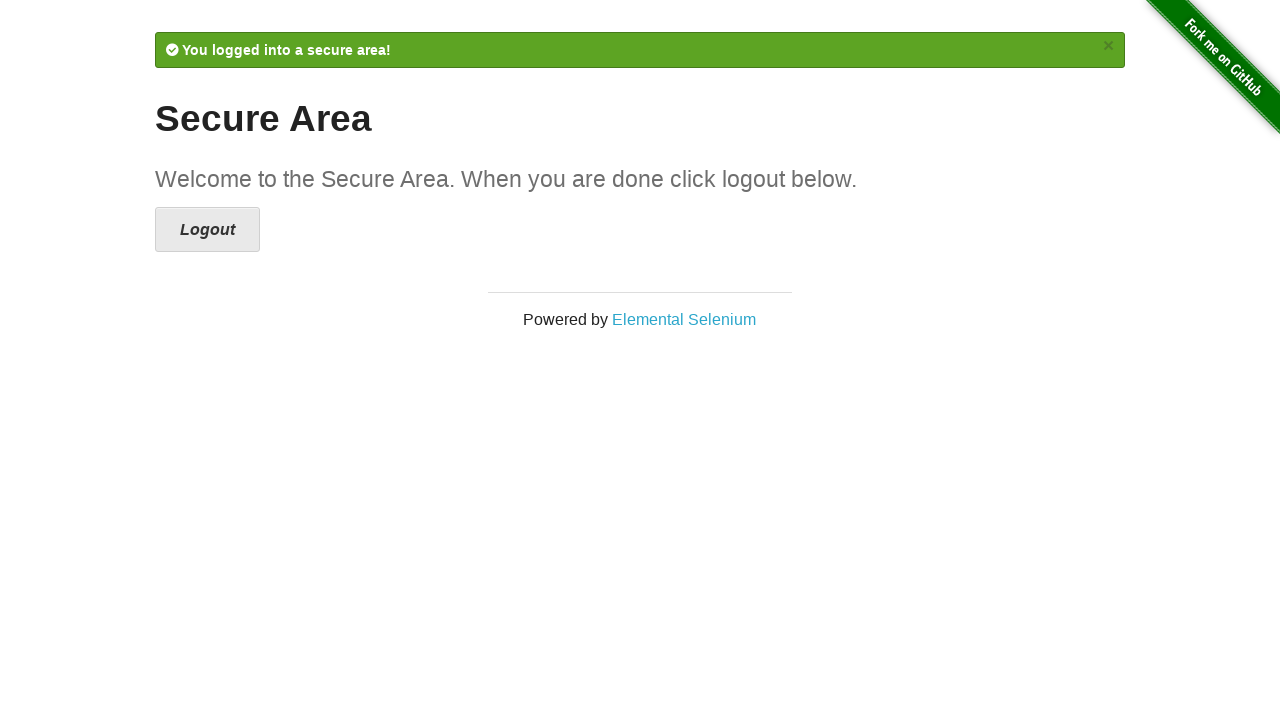